Tests drag-and-drop functionality within an iframe on jQuery UI demo page, then navigates to the Demos section

Starting URL: https://jqueryui.com/droppable/

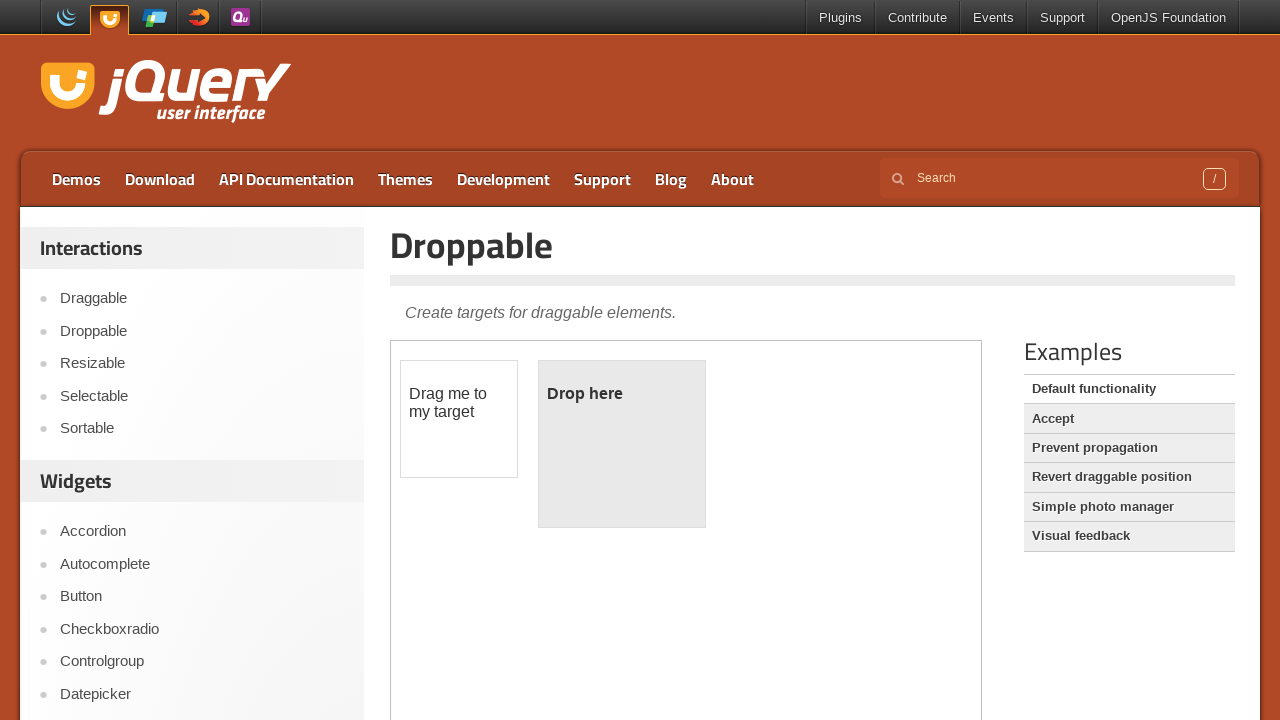

Located iframe containing drag-drop demo
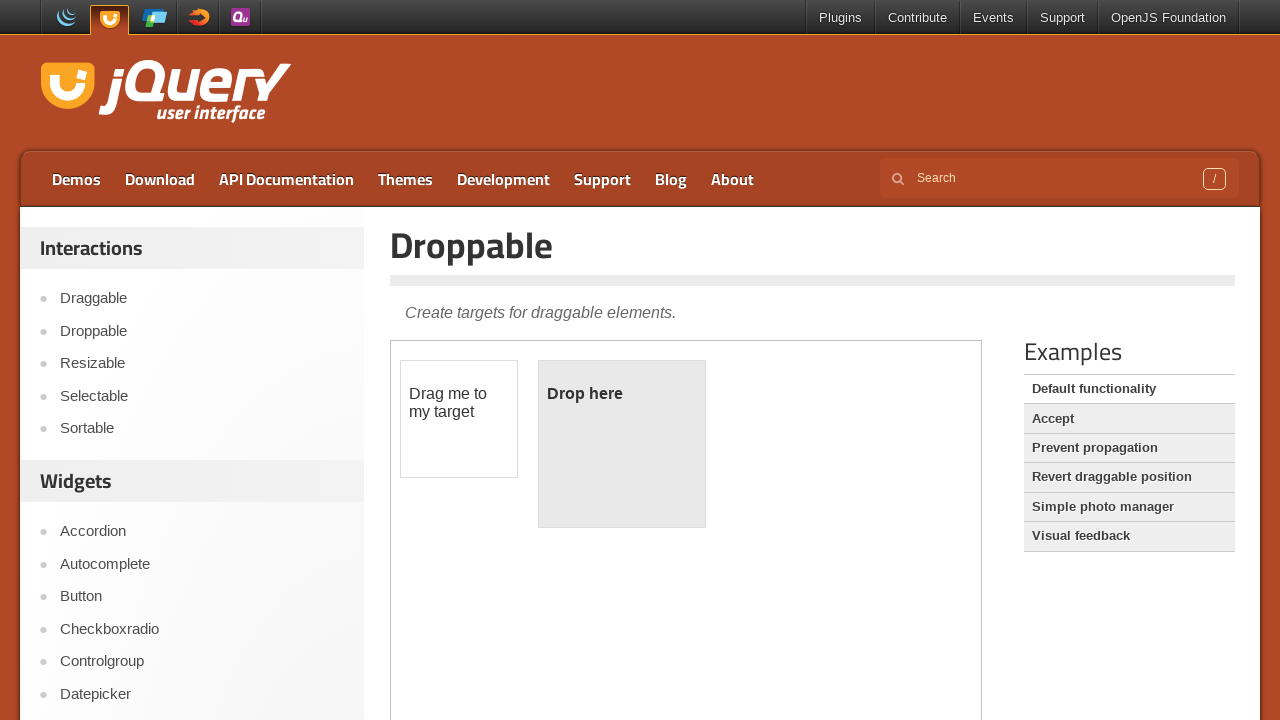

Located draggable element with ID 'draggable'
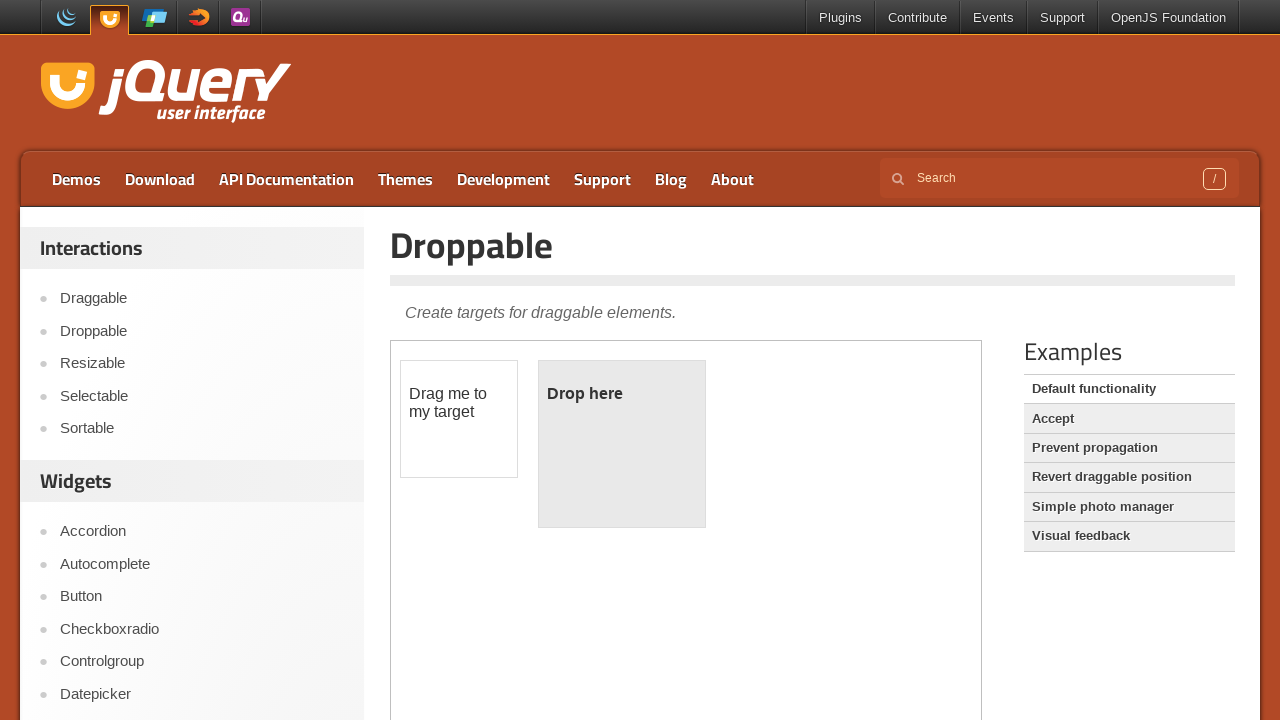

Located droppable element with ID 'droppable'
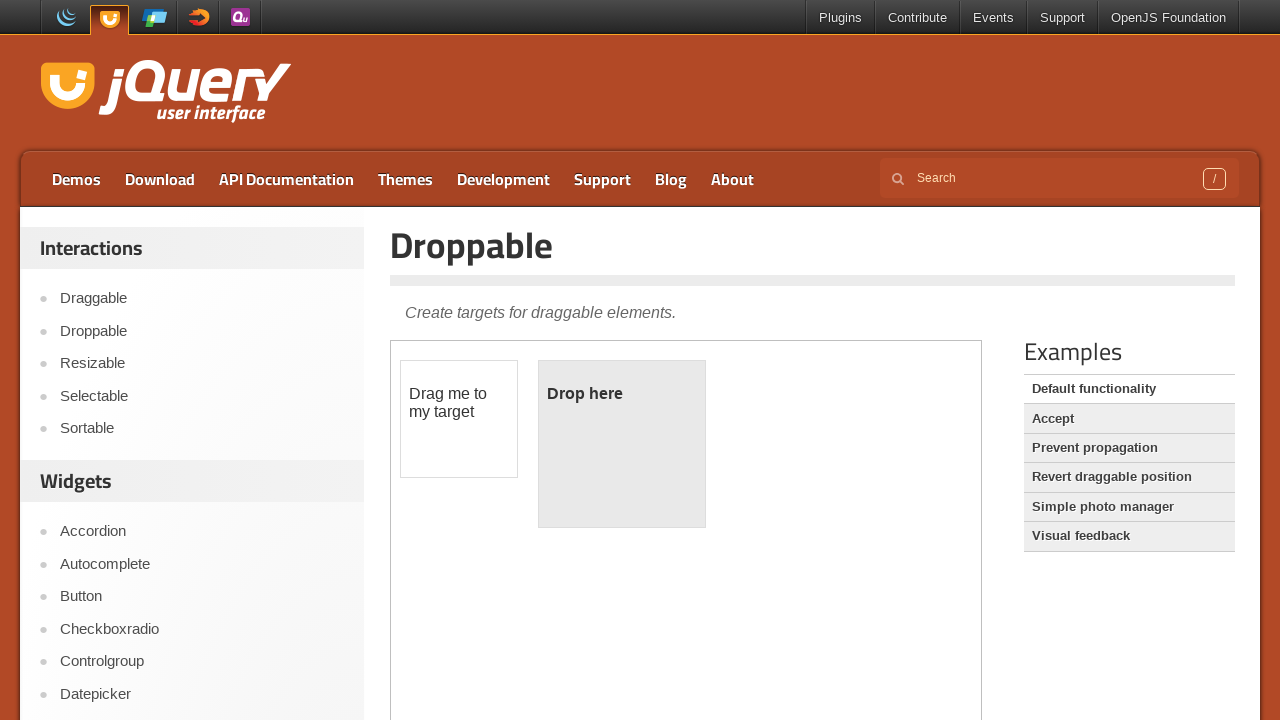

Performed drag-and-drop operation from draggable to droppable element at (622, 444)
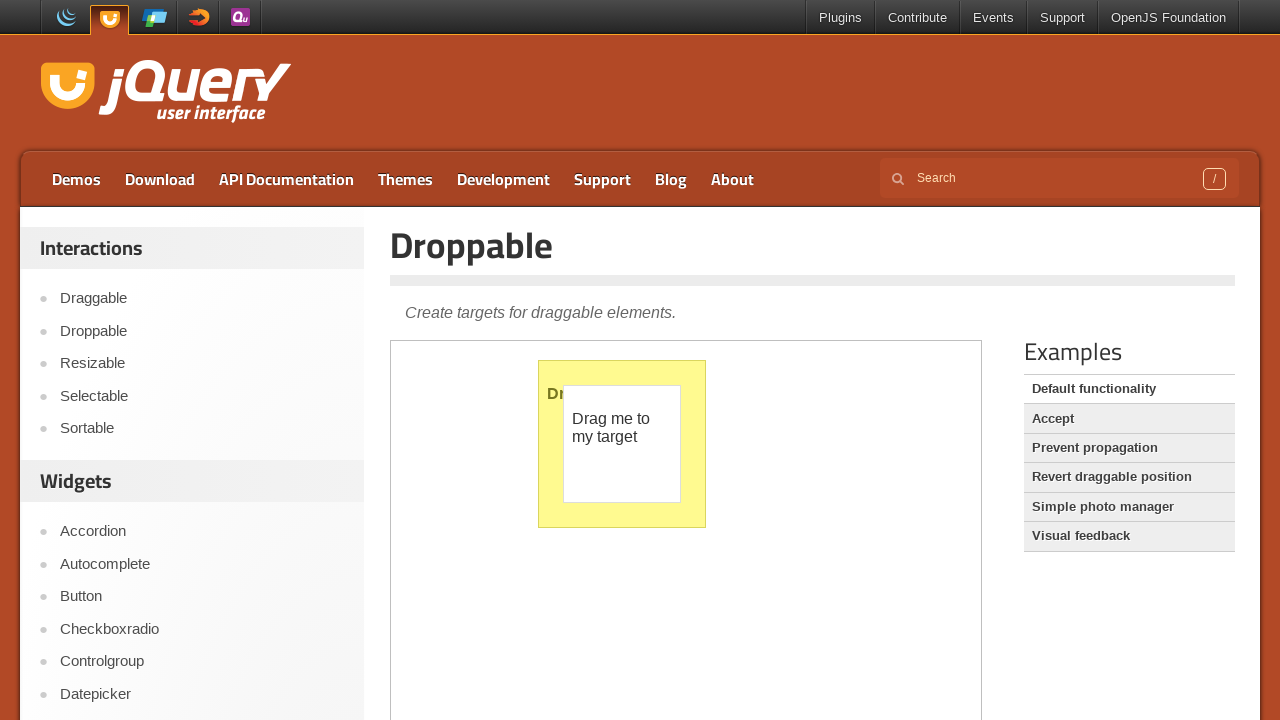

Clicked on 'Demos' link to navigate to Demos section at (76, 179) on a:text('Demos')
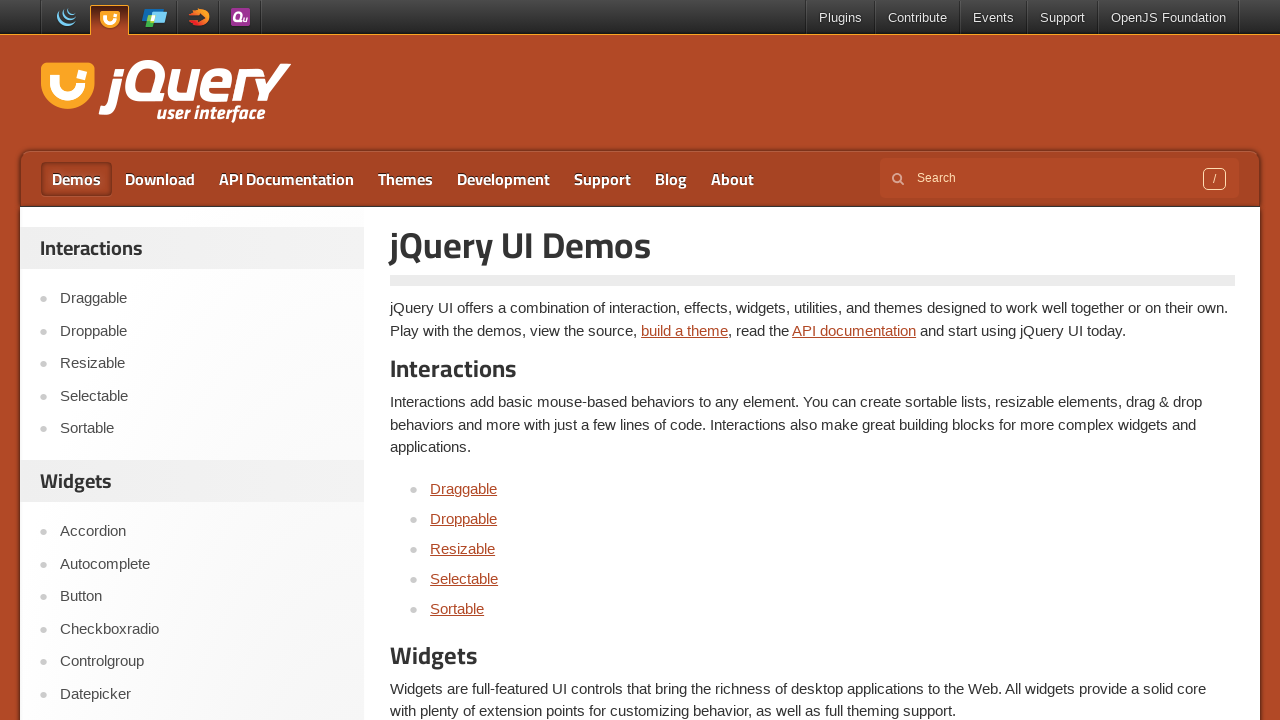

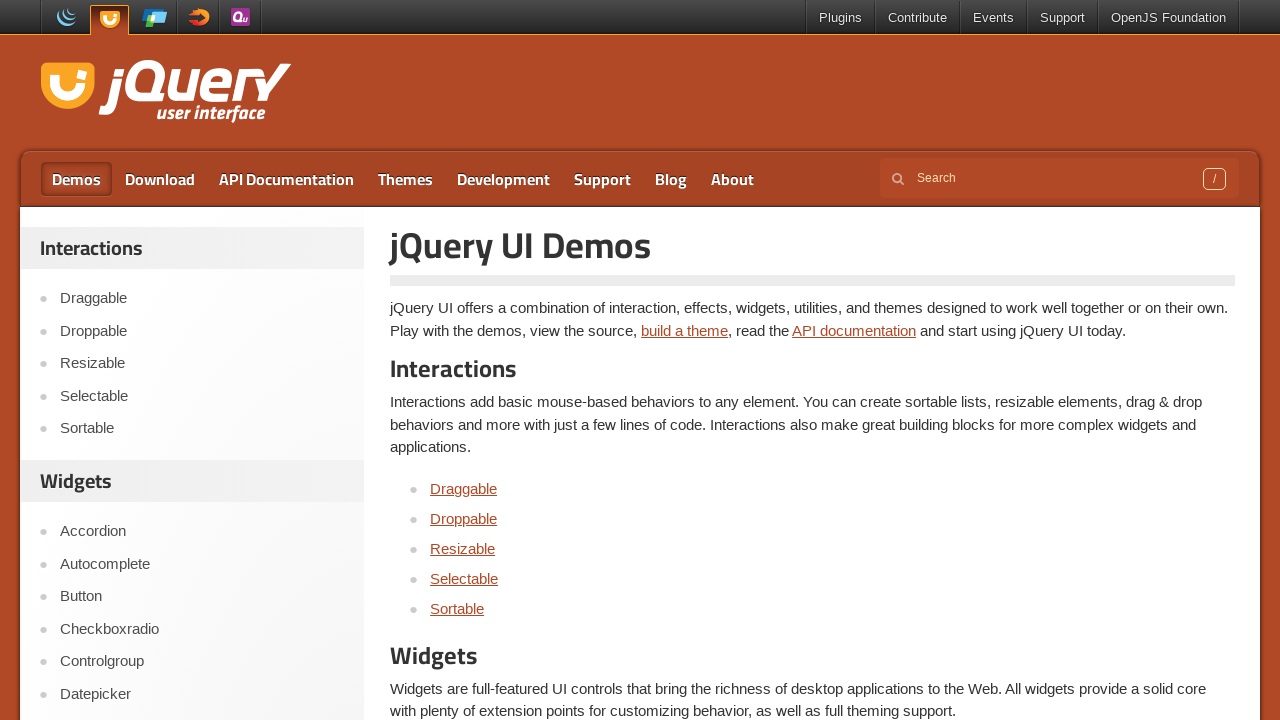